Tests a subscription registration flow by selecting education level and course, then filling out a complete registration form with personal information including CPF, name, email, phone, and address fields, before advancing to the next step.

Starting URL: https://developer.grupoa.education/subscription/

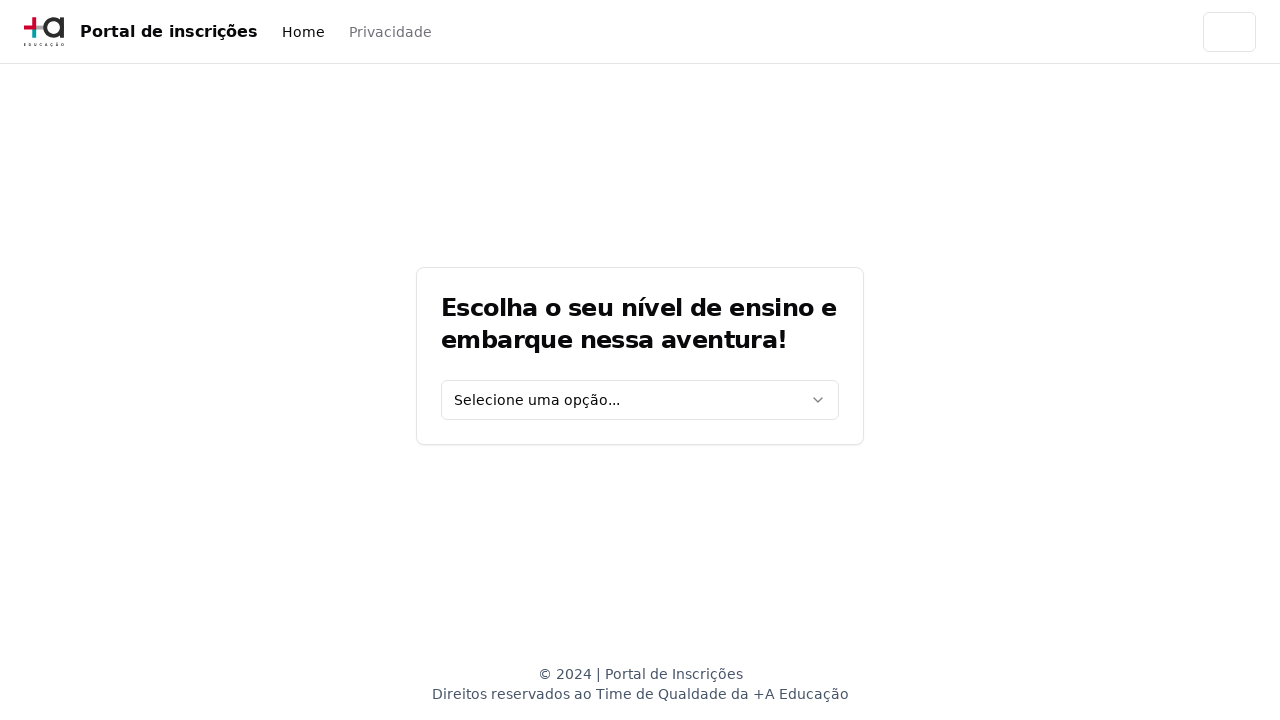

Clicked education level dropdown at (640, 400) on [data-testid='education-level-select']
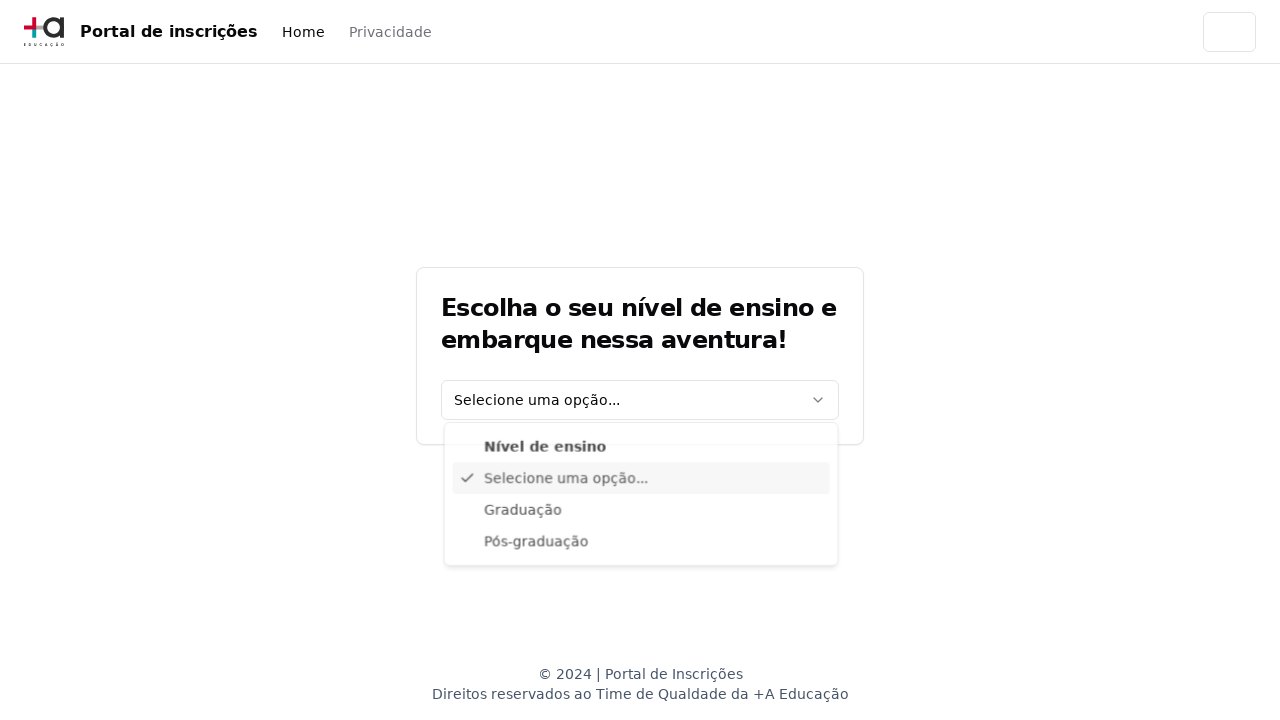

Selected 'Graduação' (Bachelor's degree) from education level options at (641, 513) on xpath=//div[@data-radix-vue-collection-item][contains(., 'Graduação')]
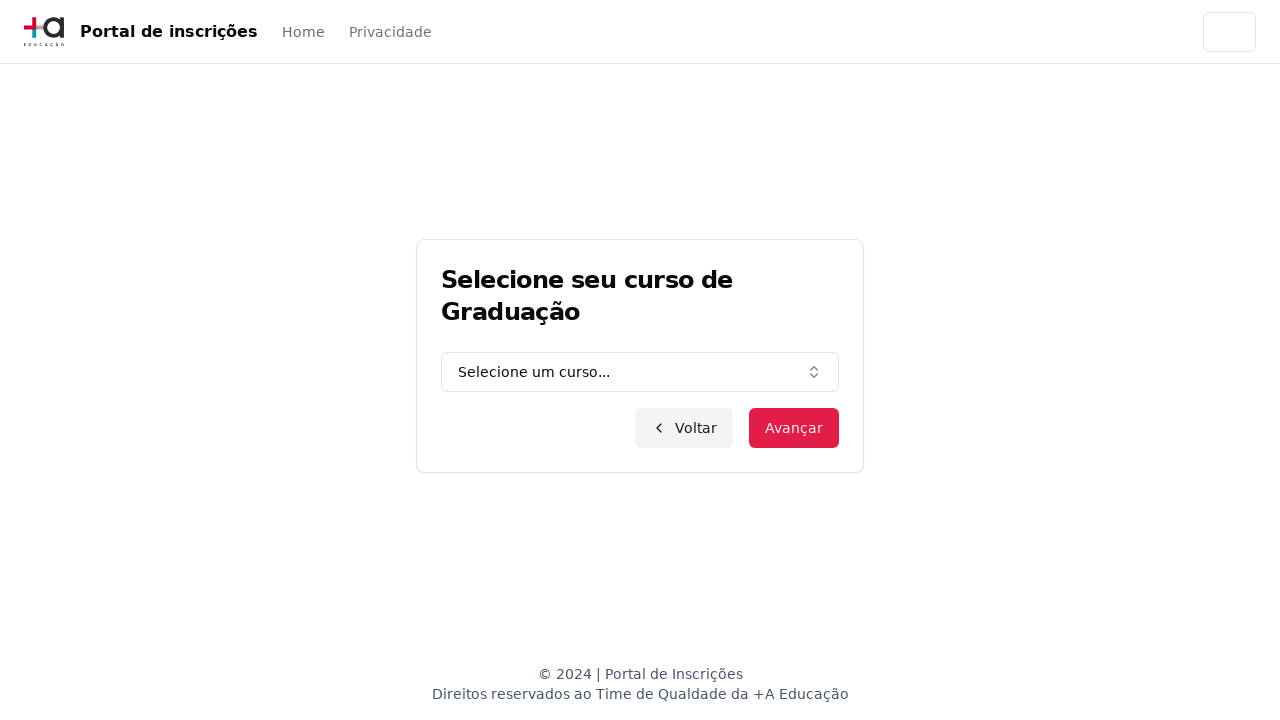

Clicked course selection dropdown at (640, 372) on [data-testid='graduation-combo']
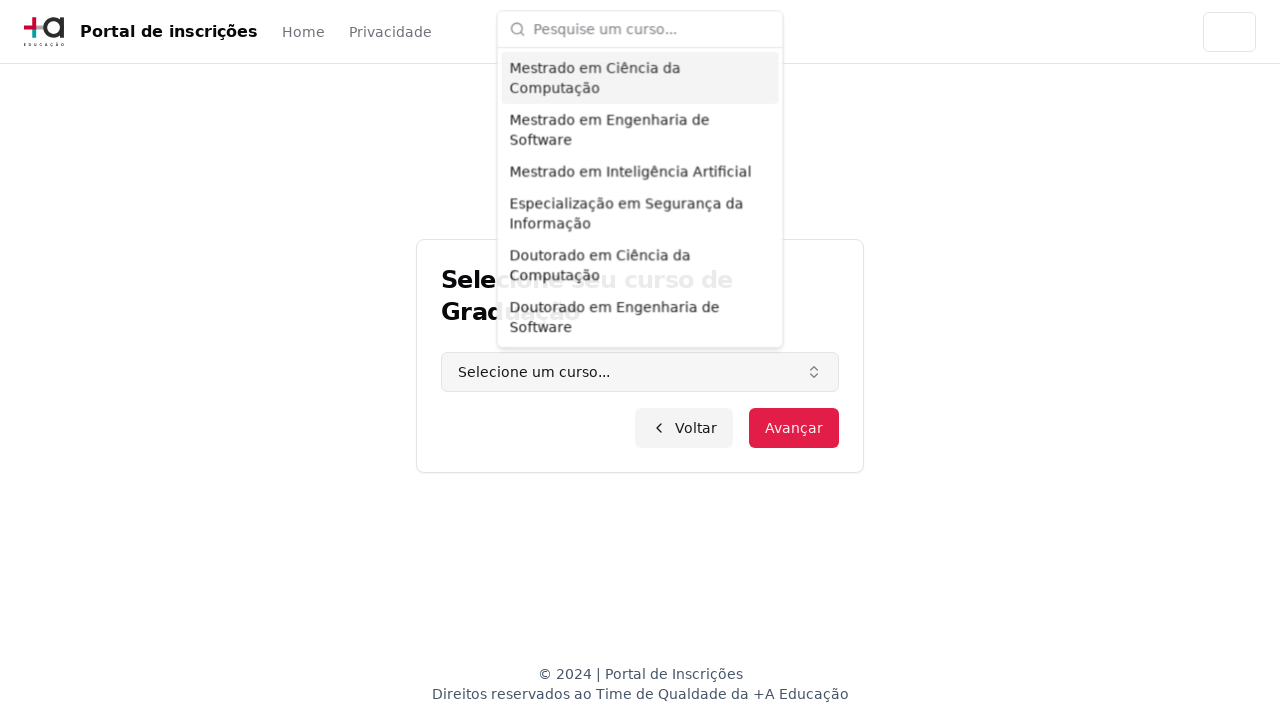

Clicked course input field at (652, 28) on input.h-9
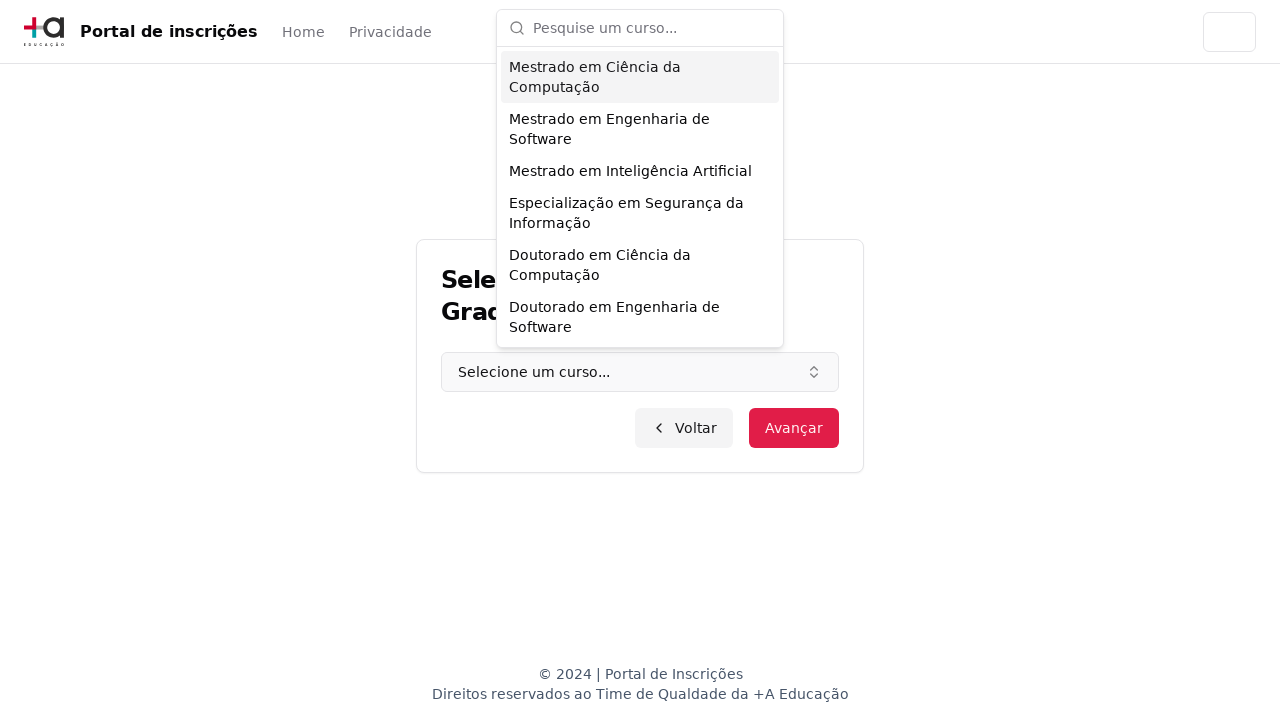

Typed 'Engenharia de Software' in course field on input.h-9
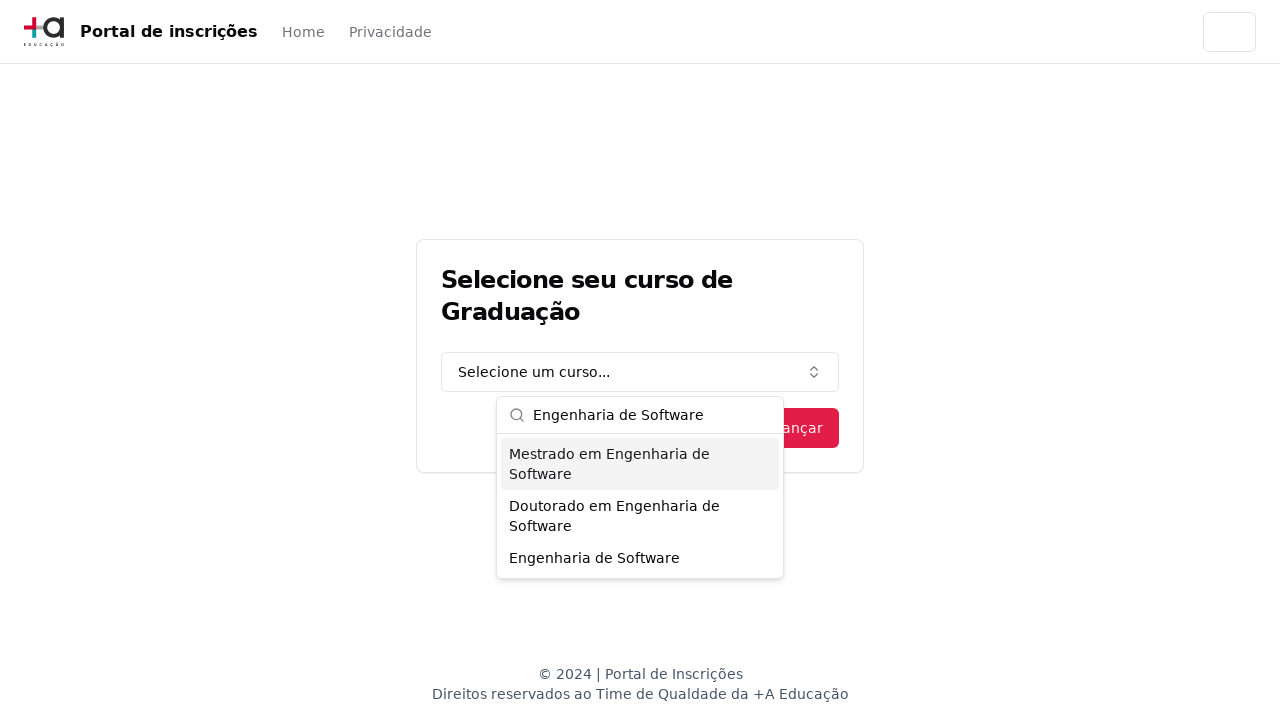

Pressed Enter to confirm course selection on input.h-9
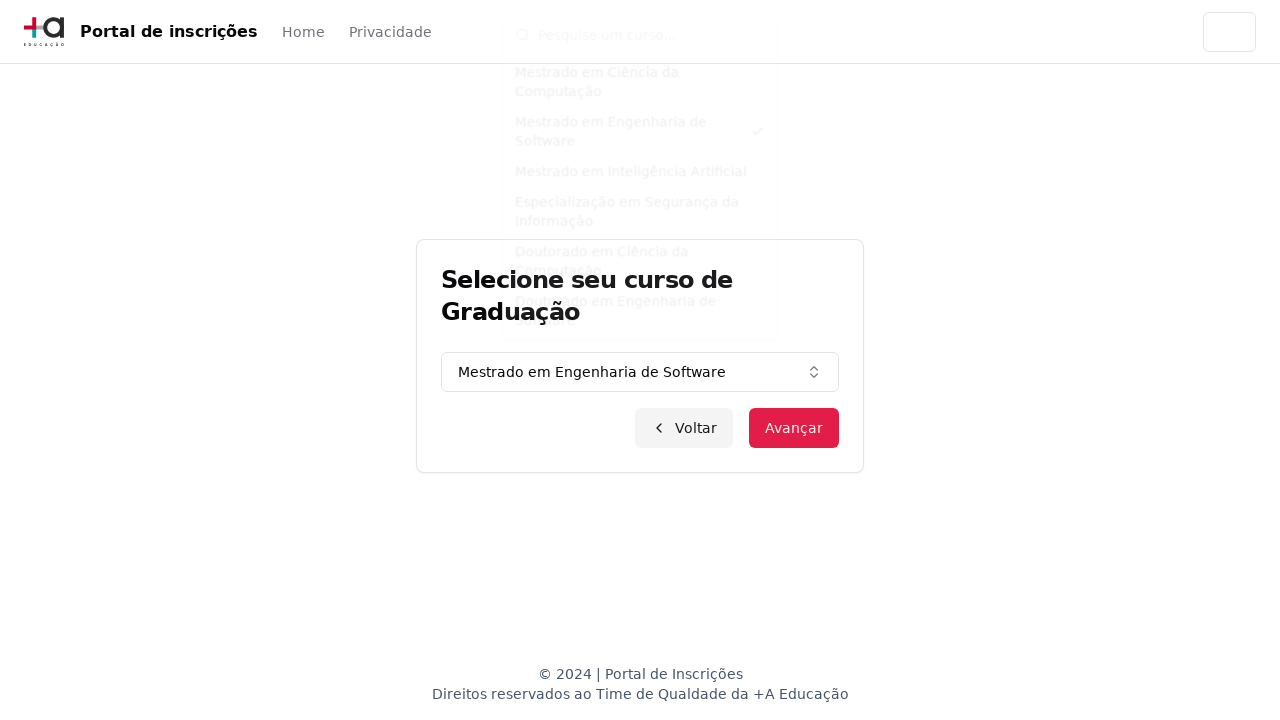

Clicked advance button to proceed to registration form at (794, 428) on button.inline-flex.items-center.justify-center.bg-primary
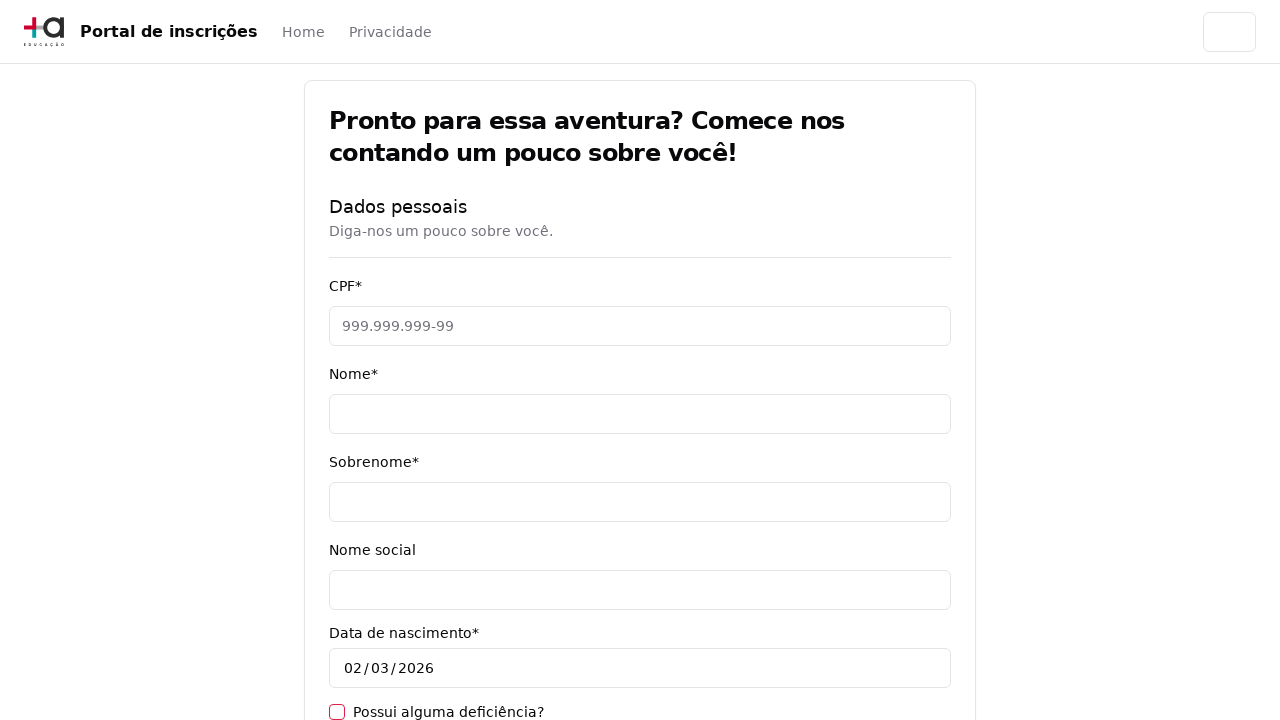

Filled CPF field with '48723651029' on [data-testid='cpf-input']
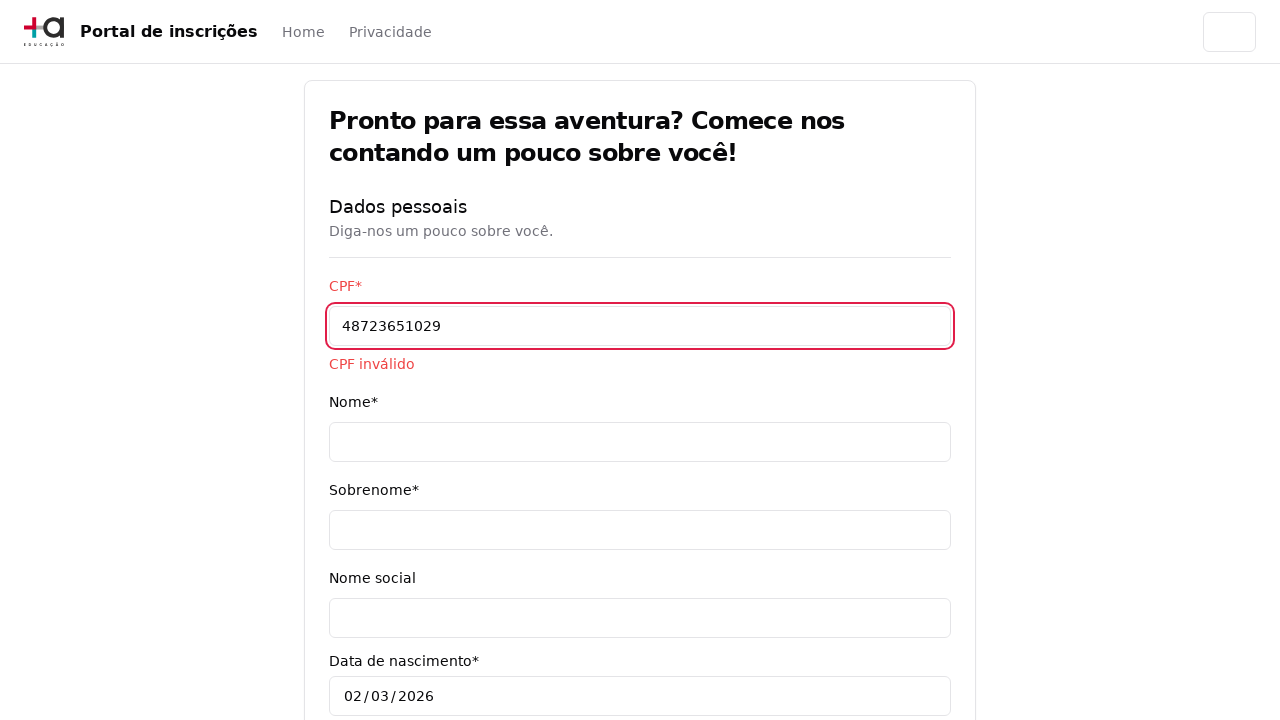

Filled first name field with 'Carlos' on [data-testid='name-input']
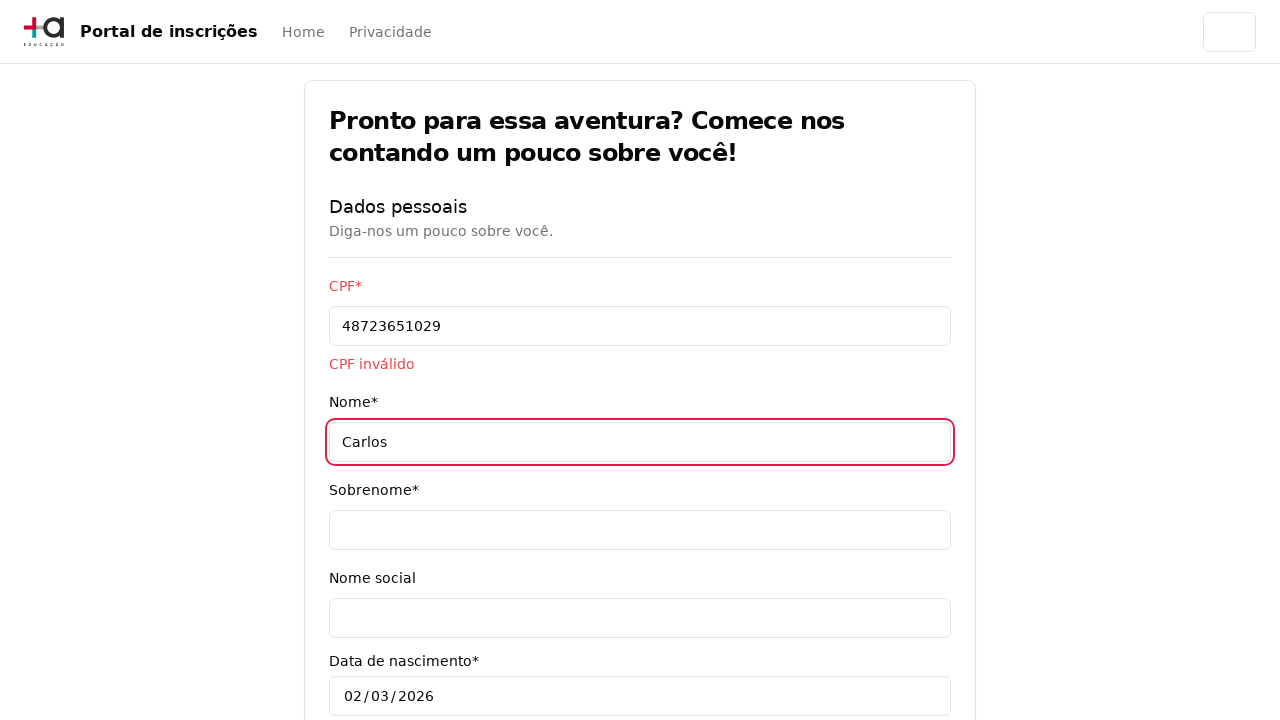

Filled surname field with 'Oliveira' on [data-testid='surname-input']
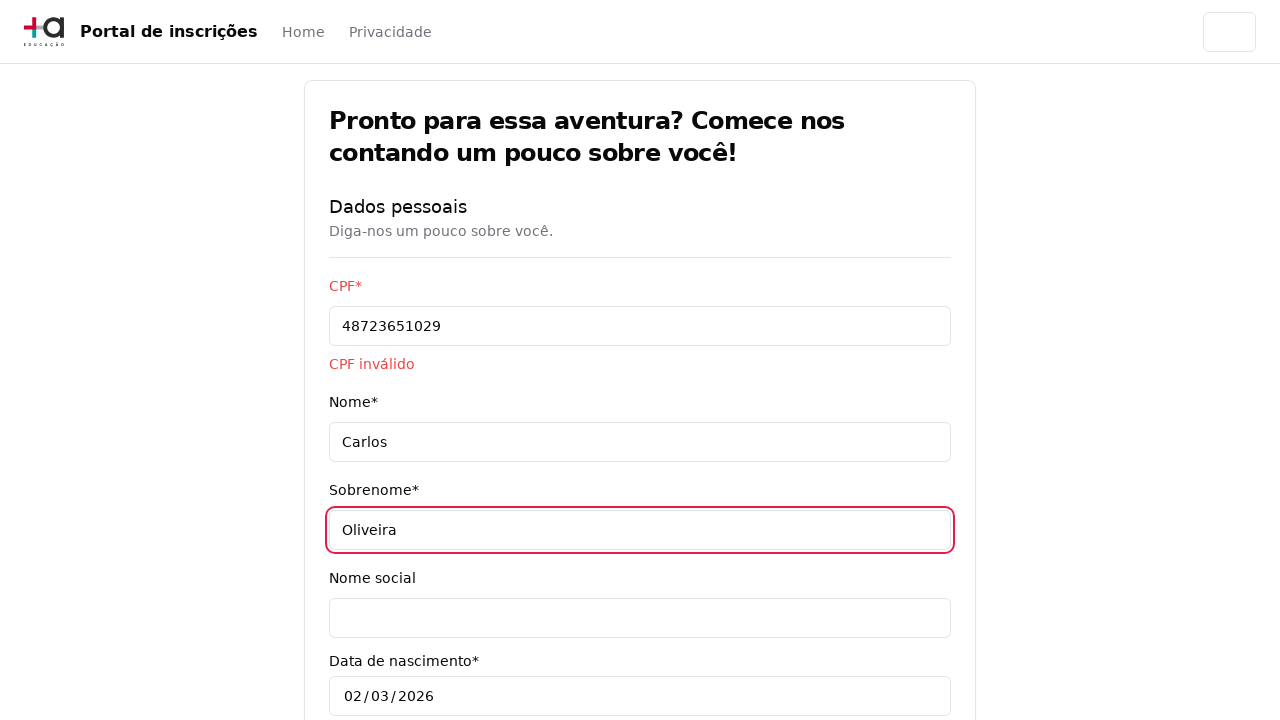

Filled email field with 'carlos.oliveira@testmail.com' on [data-testid='email-input']
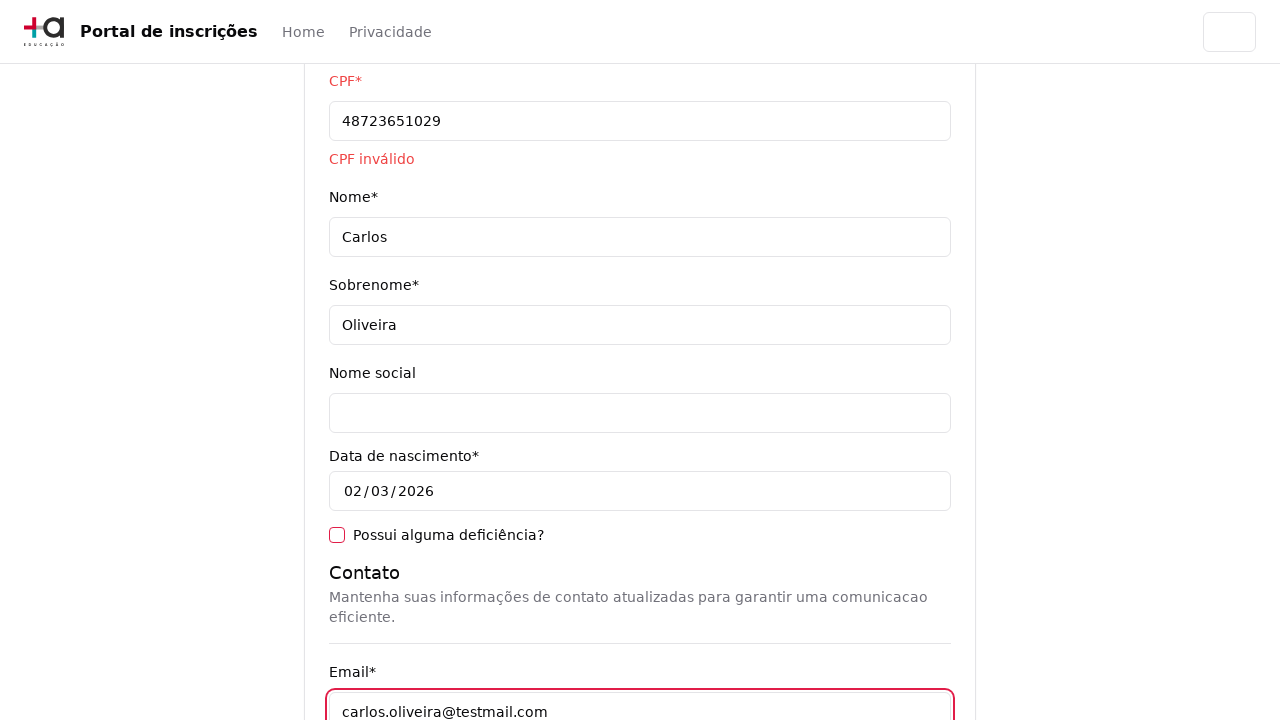

Filled cellphone field with '11987654321' on [data-testid='cellphone-input']
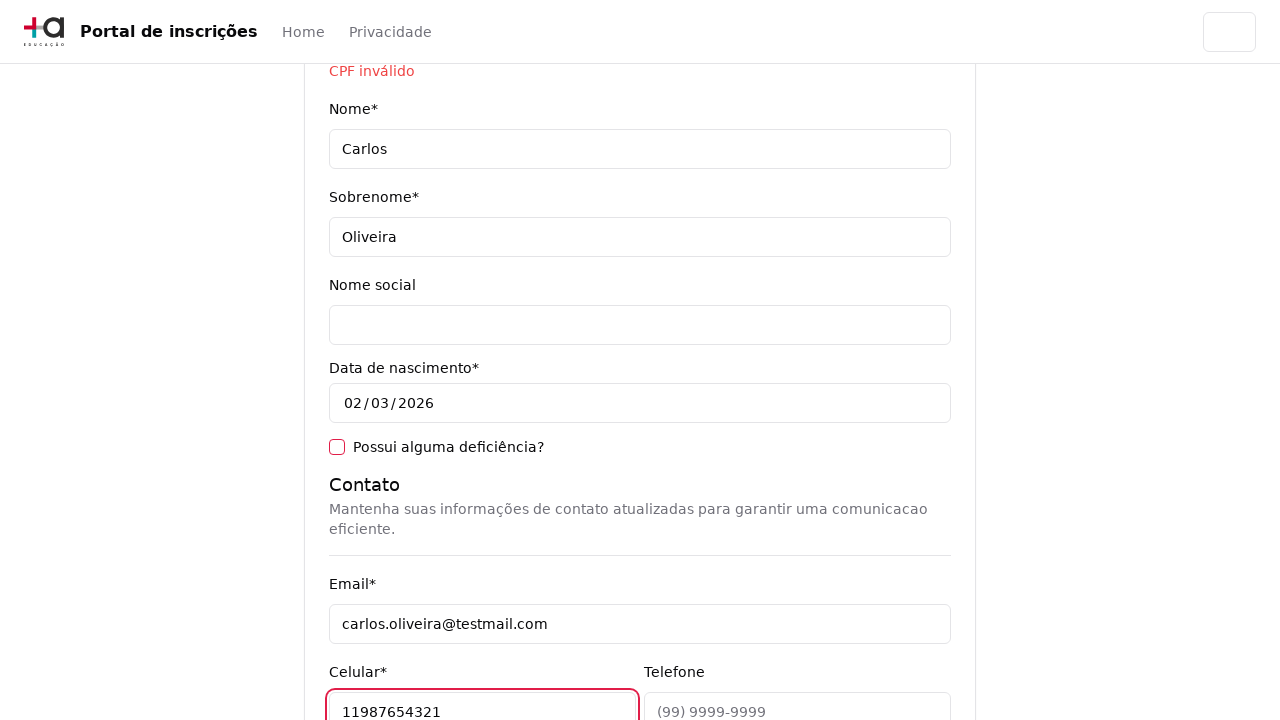

Filled phone field with '1132456789' on [data-testid='phone-input']
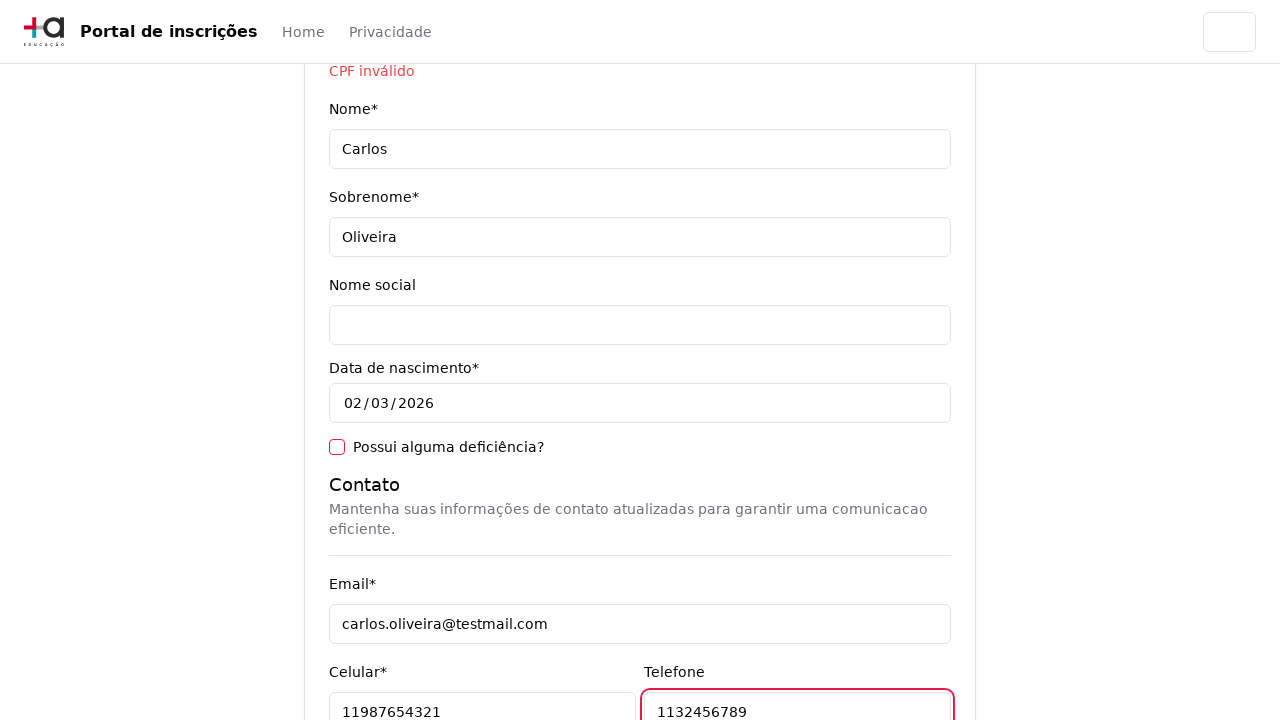

Filled CEP (postal code) field with '01310100' on [data-testid='cep-input']
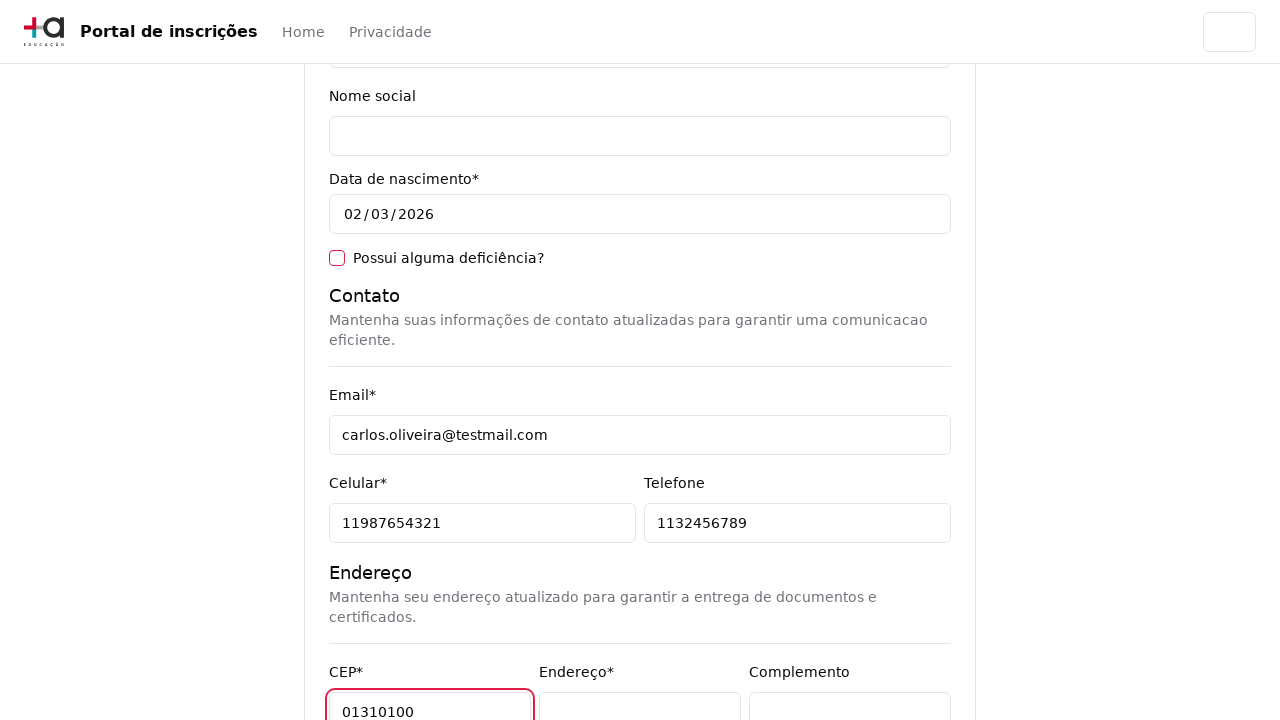

Filled address field with 'Avenida Paulista' on [data-testid='address-input']
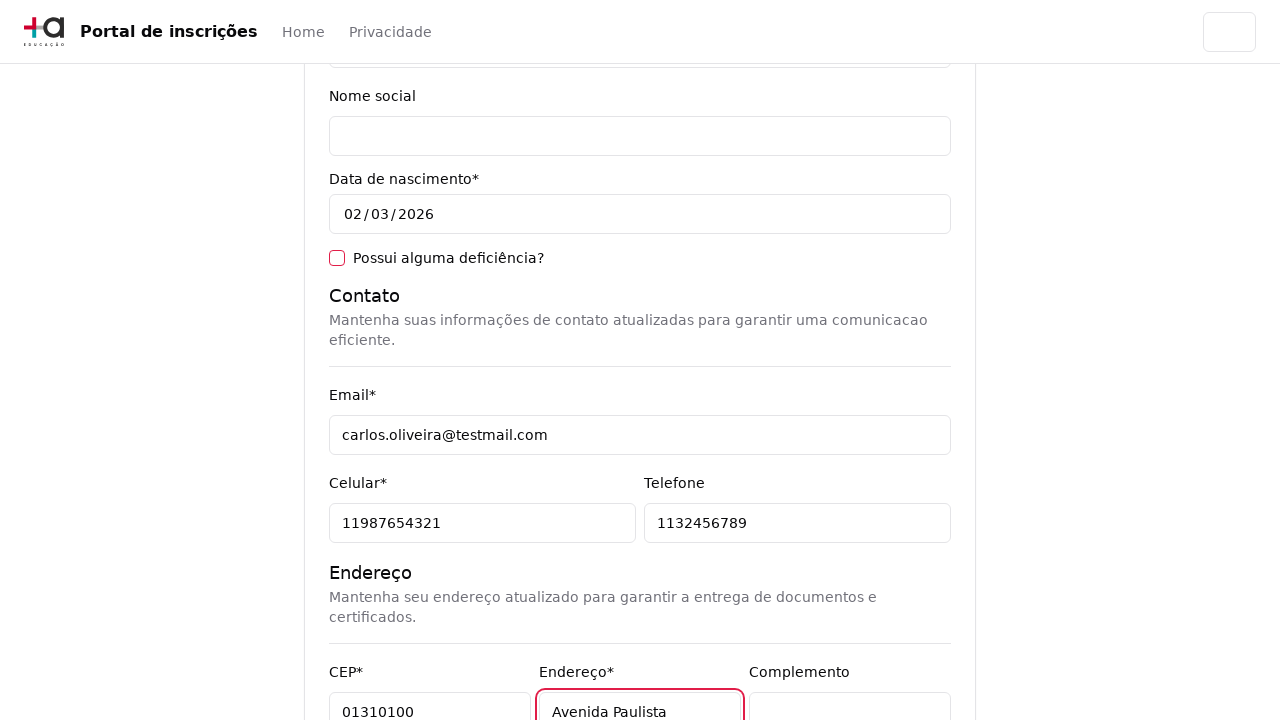

Filled neighborhood field with 'Bela Vista' on [data-testid='neighborhood-input']
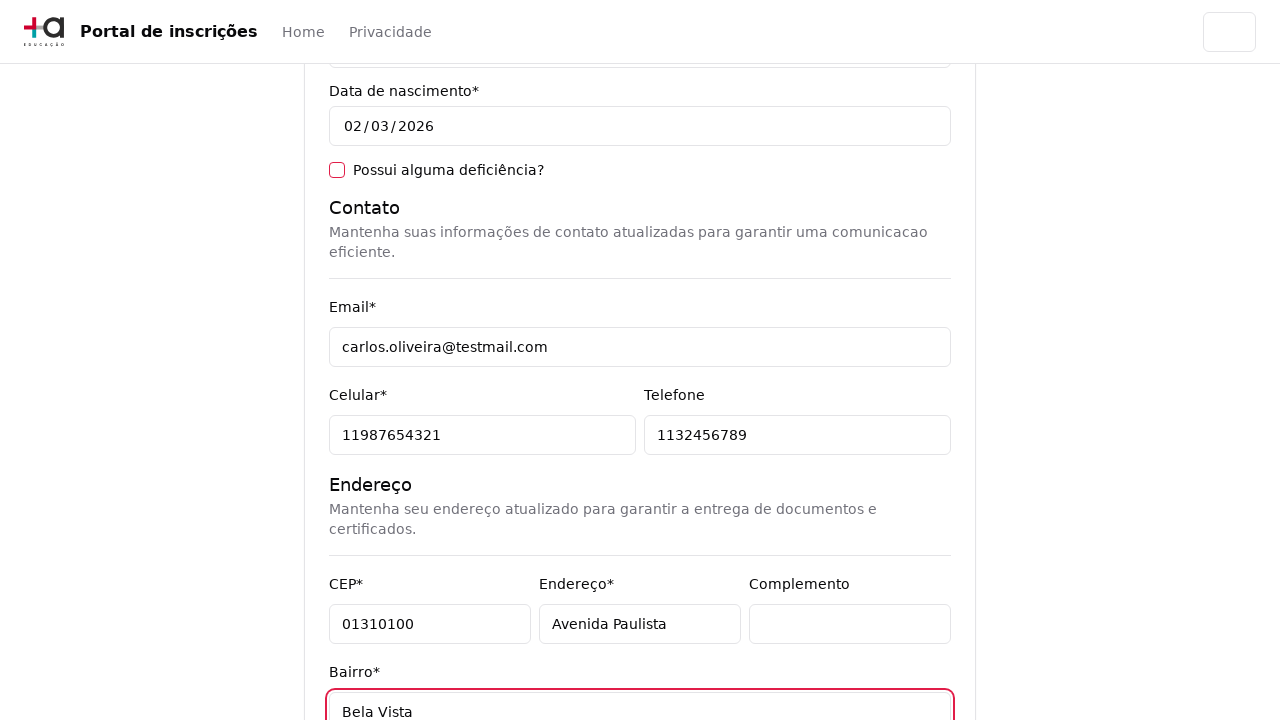

Filled city field with 'São Paulo' on [data-testid='city-input']
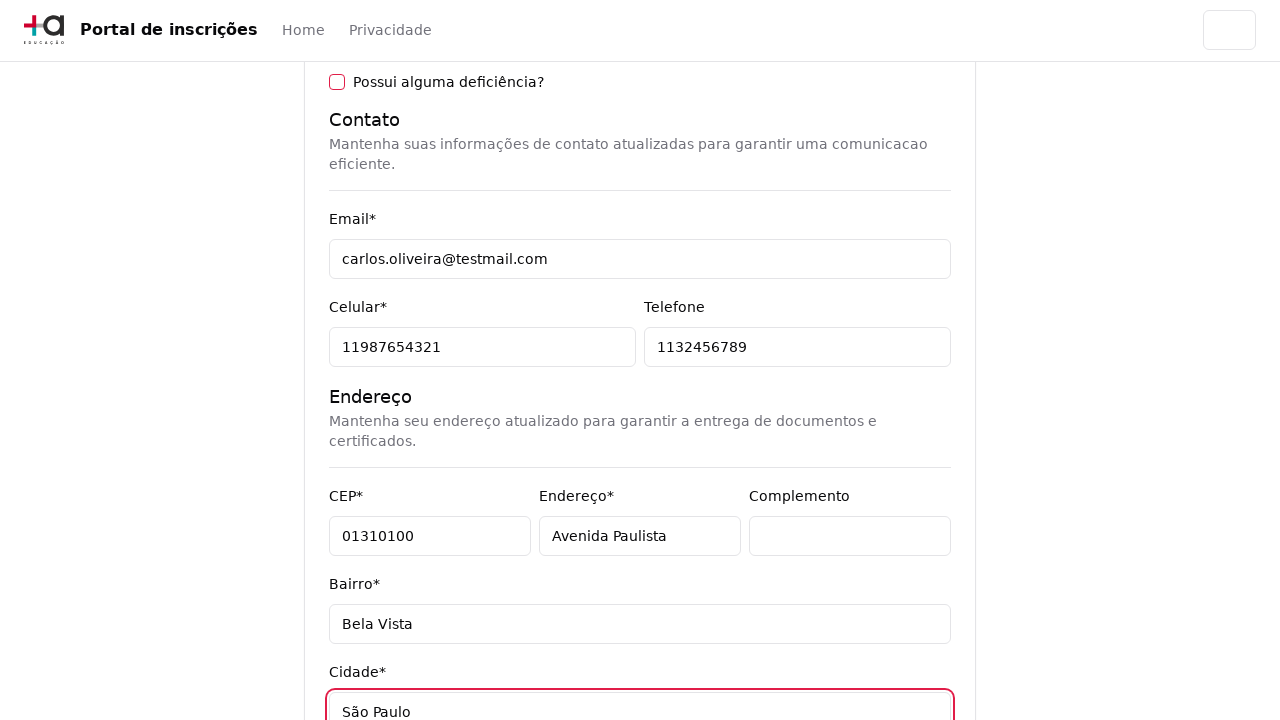

Filled state field with 'São Paulo' on [data-testid='state-input']
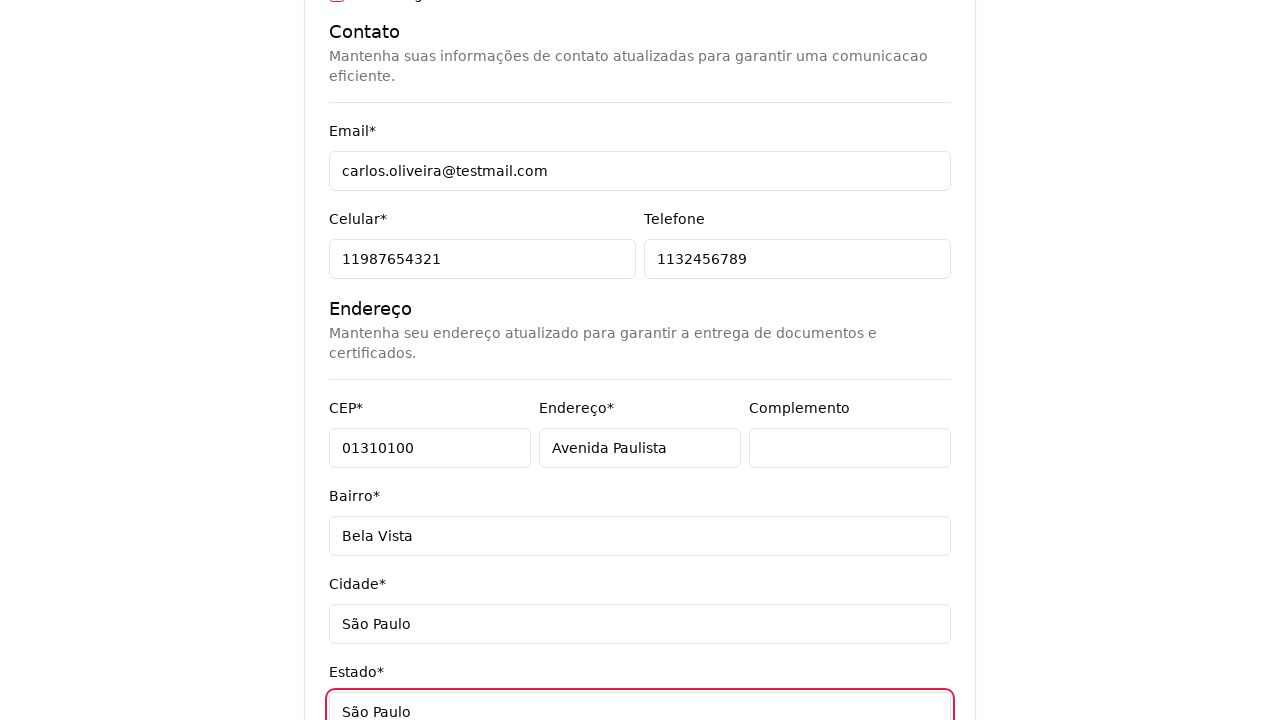

Filled country field with 'Brasil' on [data-testid='country-input']
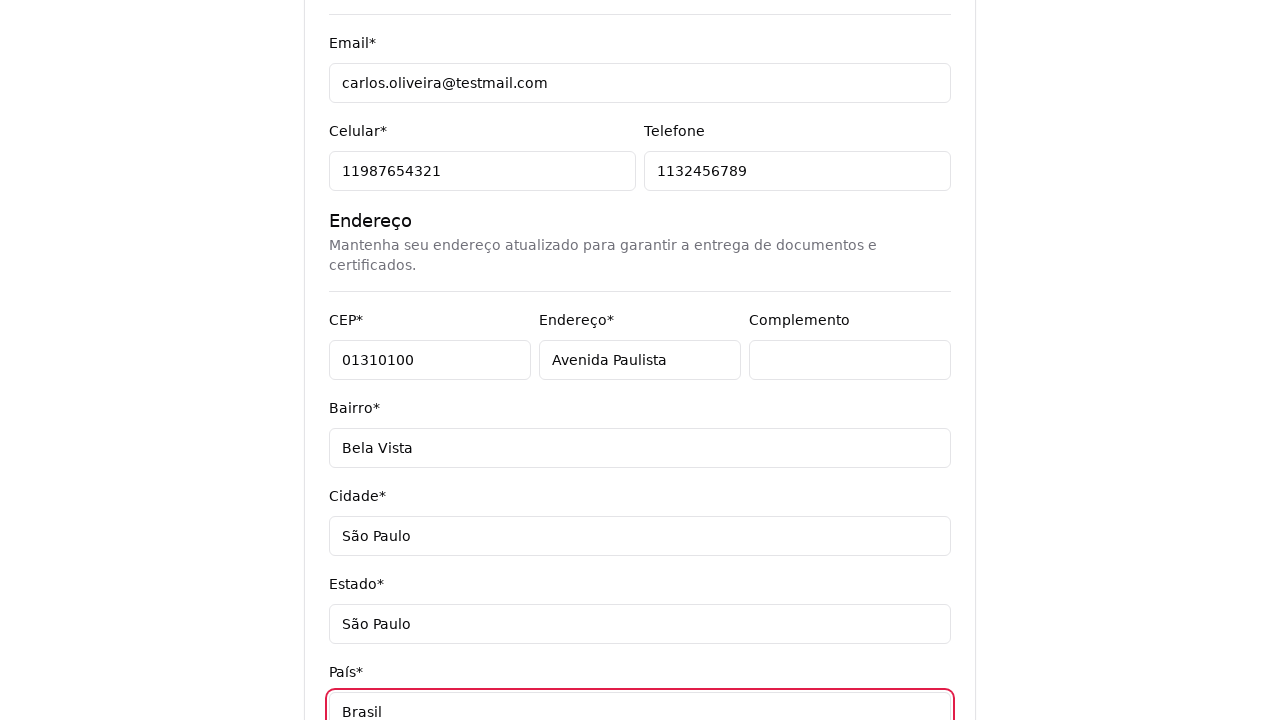

Clicked next button to advance to the next step at (906, 587) on [data-testid='next-button']
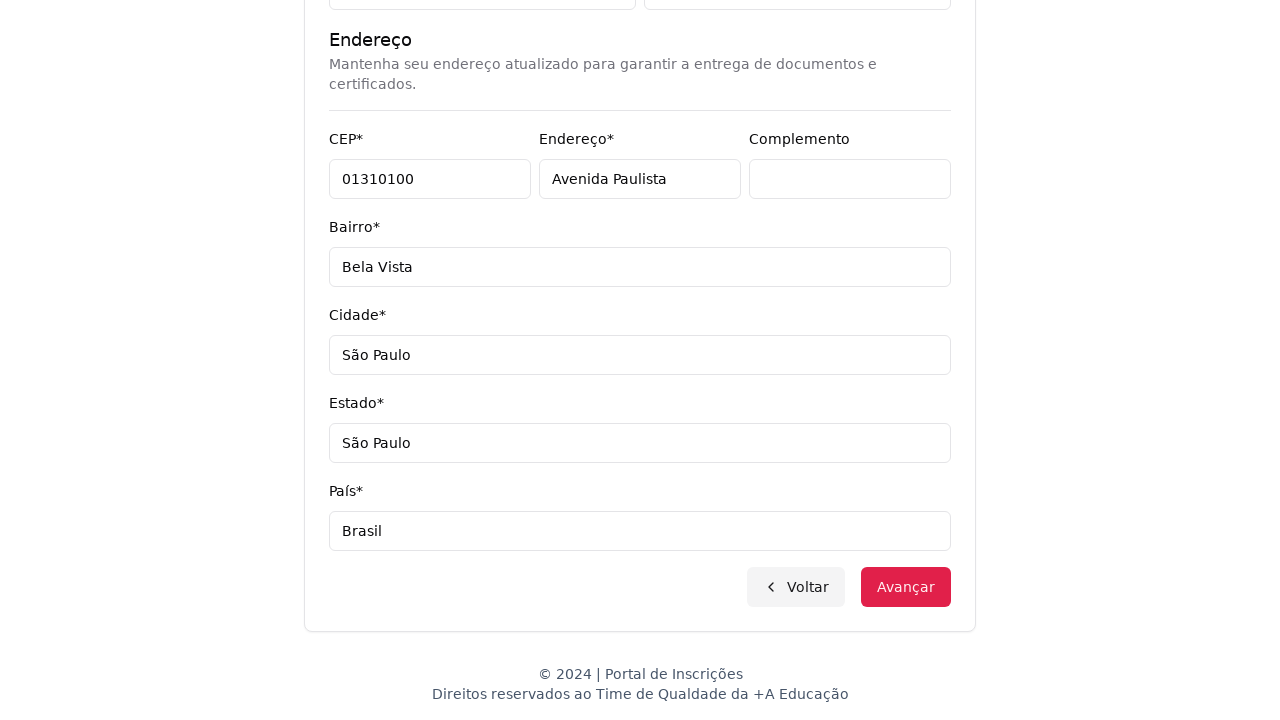

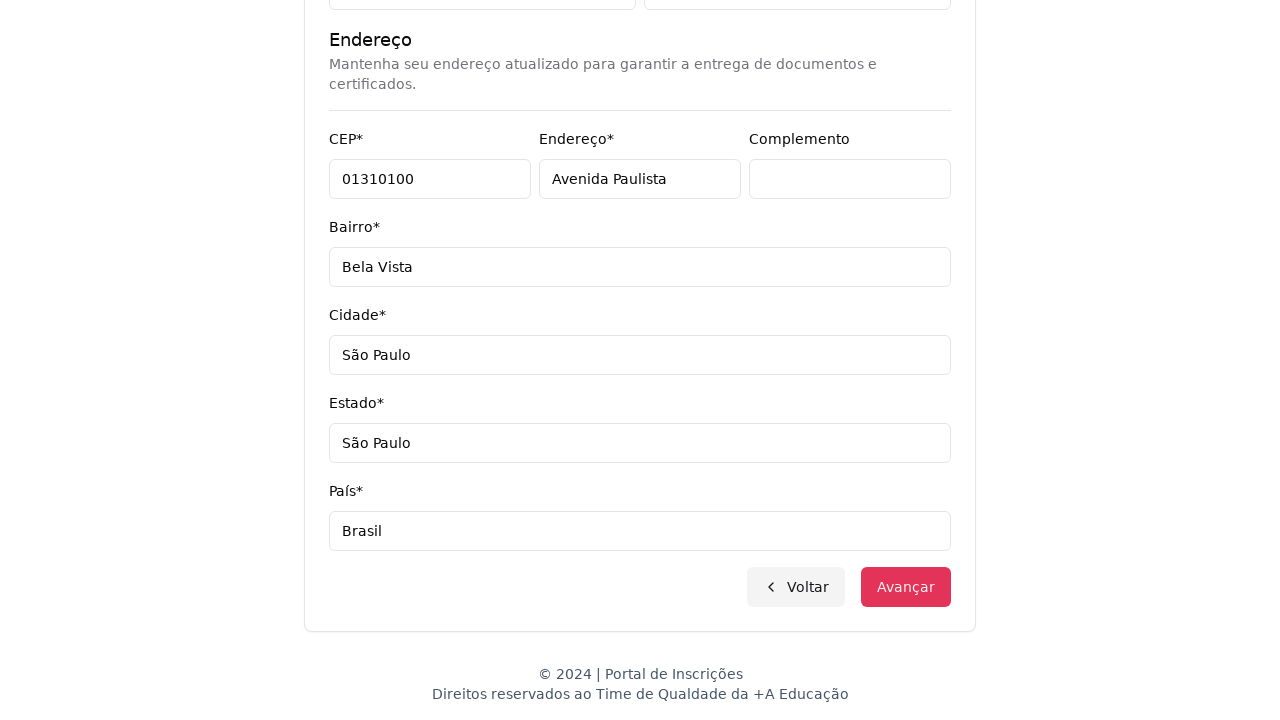